Basic browser automation test that navigates to Flipkart homepage and maximizes the window to verify the page loads successfully

Starting URL: https://www.flipkart.com

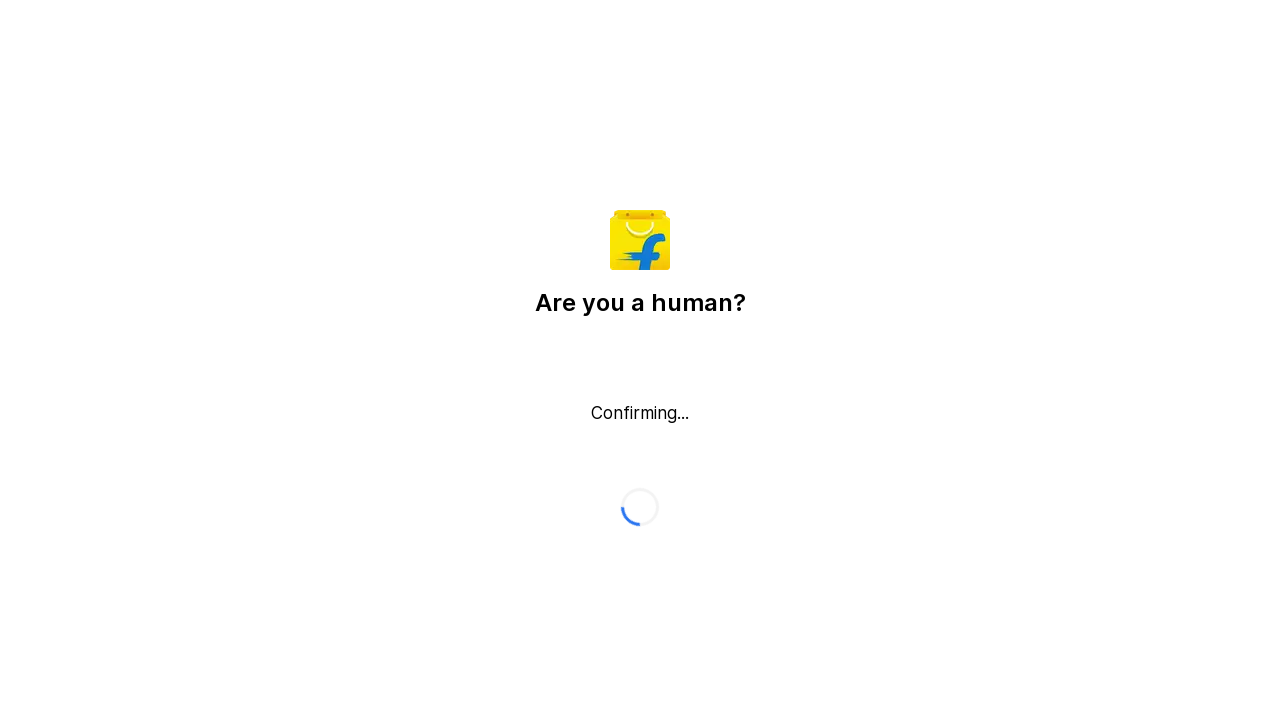

Waited for page DOM to load
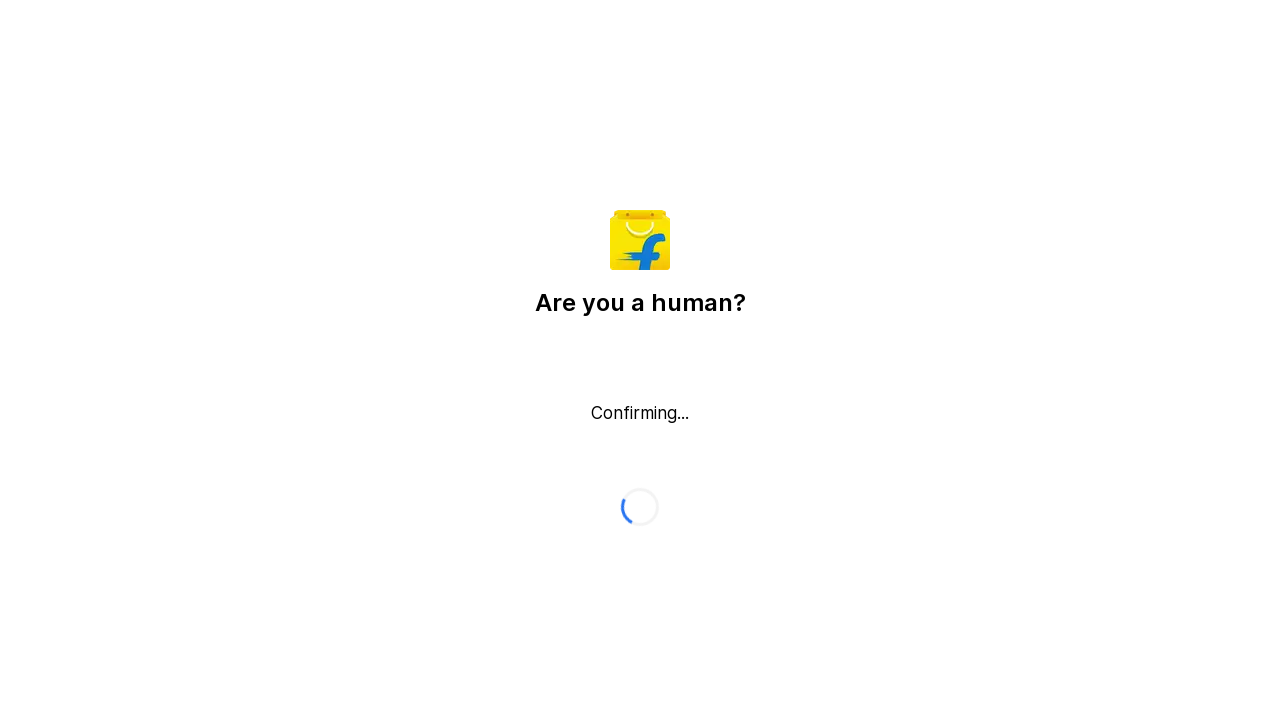

Verified body element loaded on Flipkart homepage
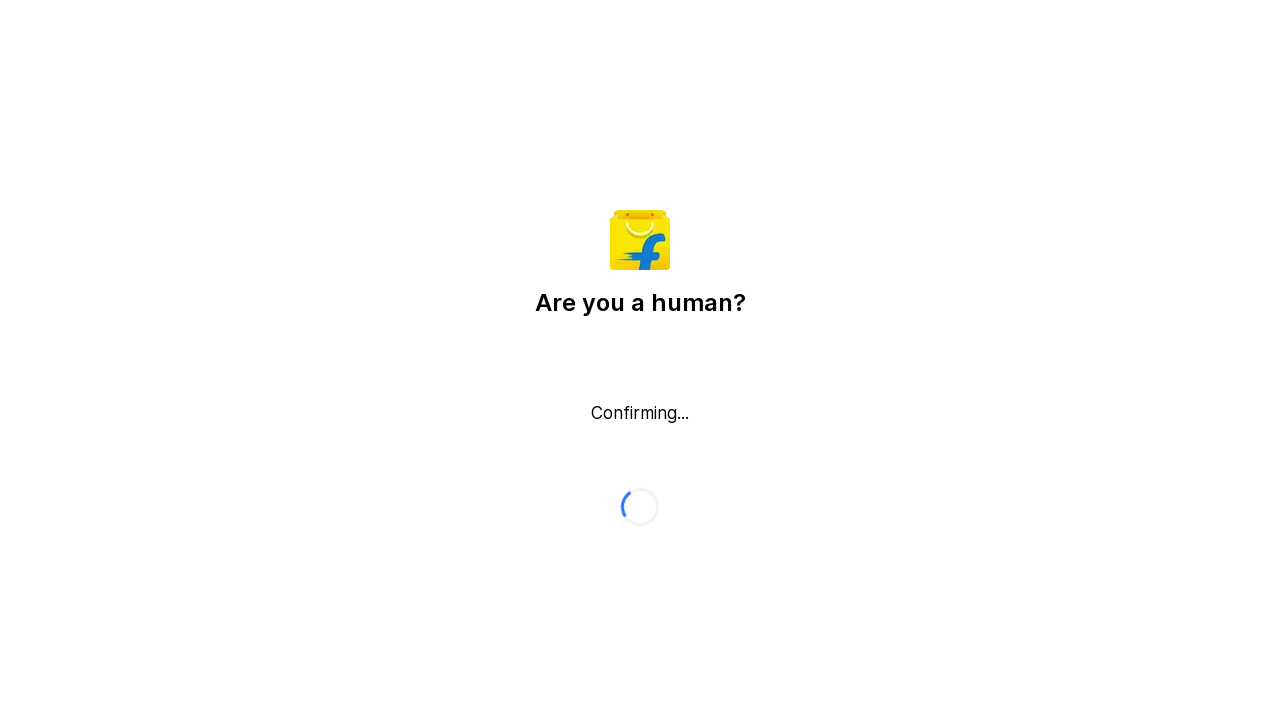

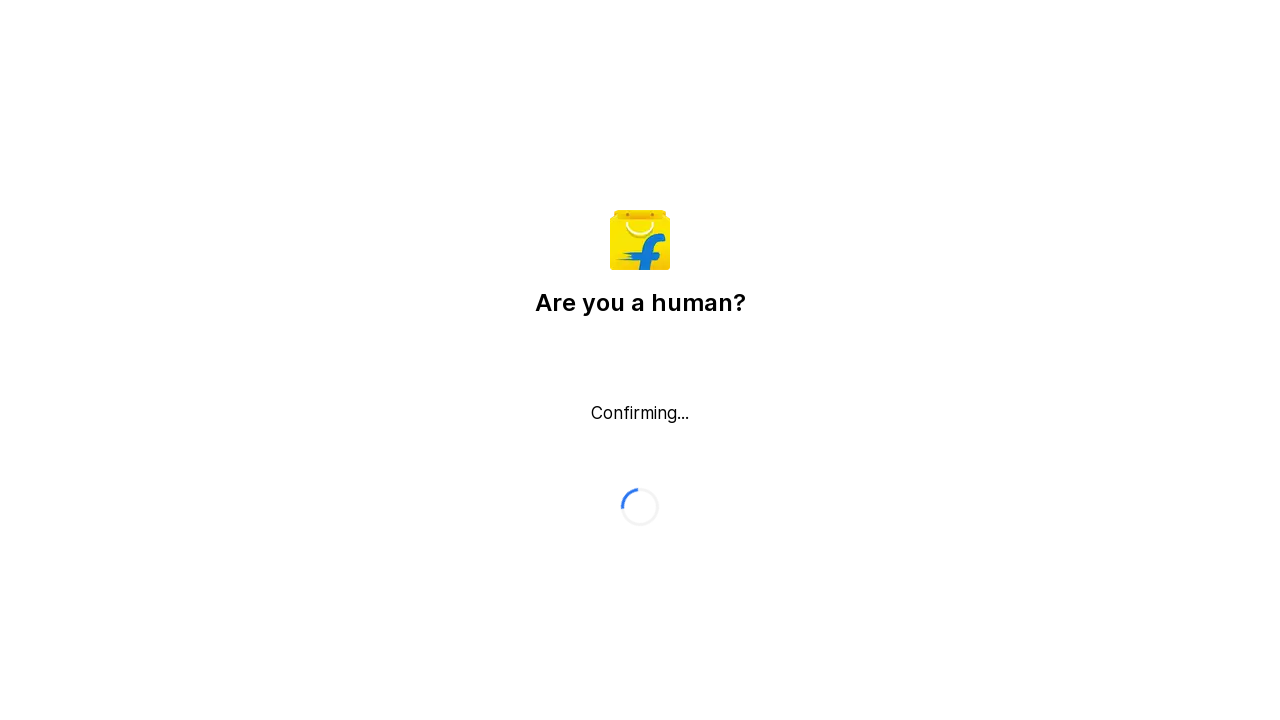